Tests hover functionality by hovering over three different images in sequence to trigger hover effects

Starting URL: https://the-internet.herokuapp.com/hovers

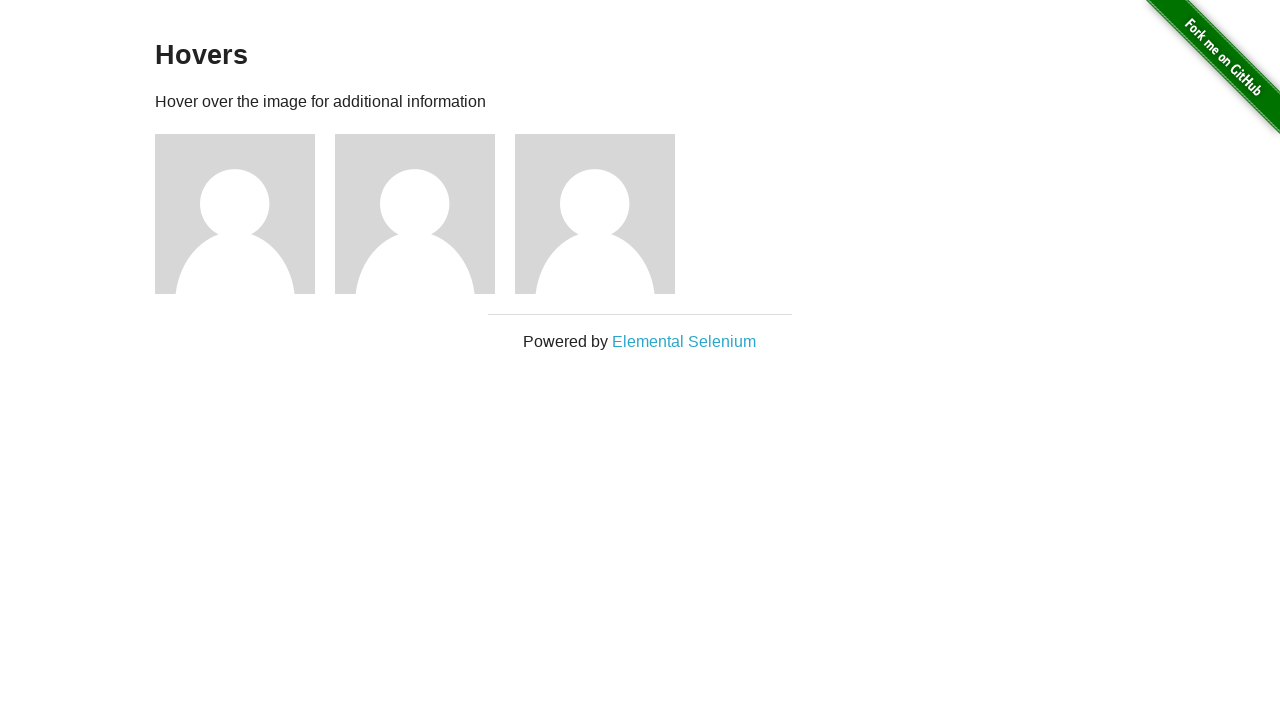

Hovered over first image to trigger hover effect at (235, 214) on xpath=//*[@id="content"]/div/div[1]/img
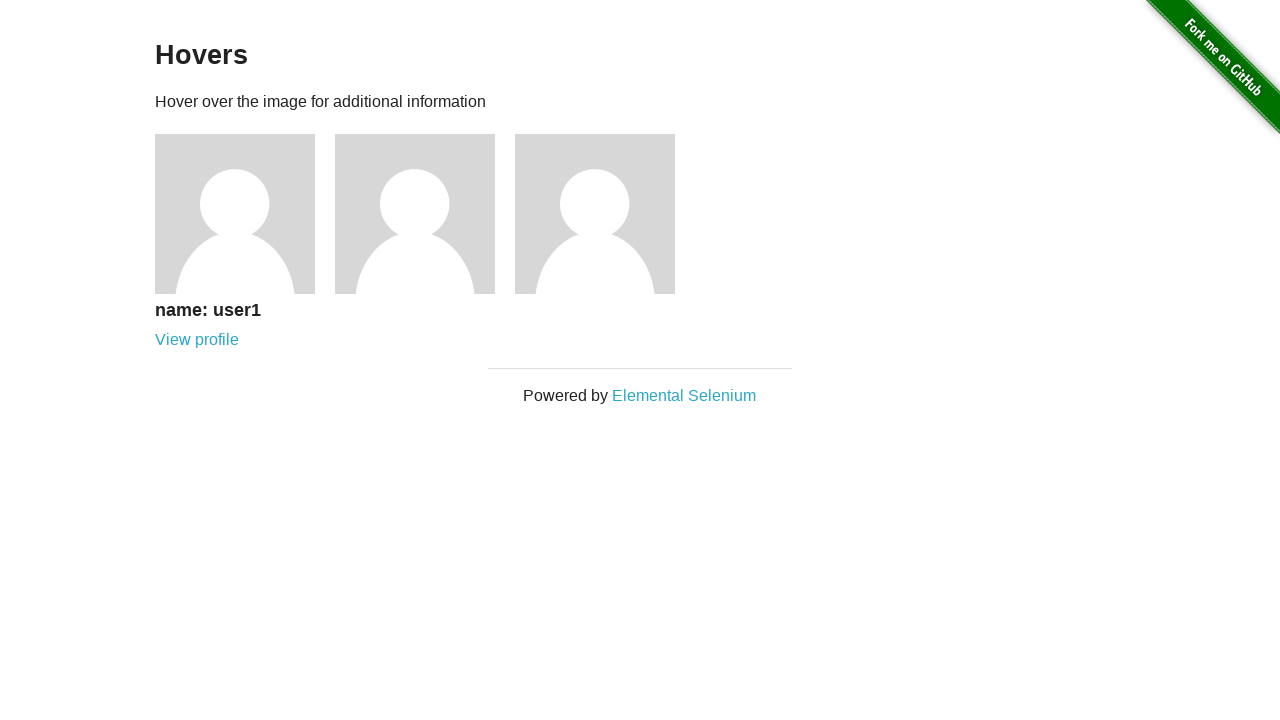

Waited 1500ms to observe first hover effect
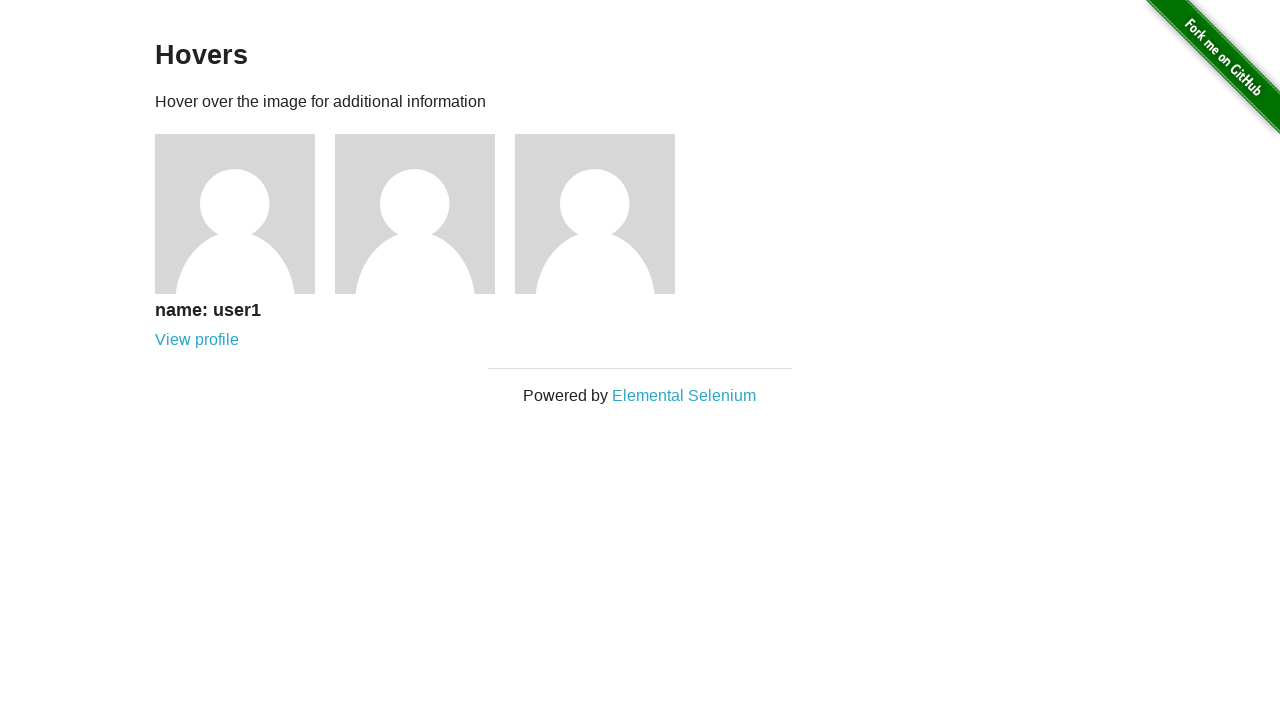

Hovered over second image to trigger hover effect at (415, 214) on xpath=//*[@id="content"]/div/div[2]/img
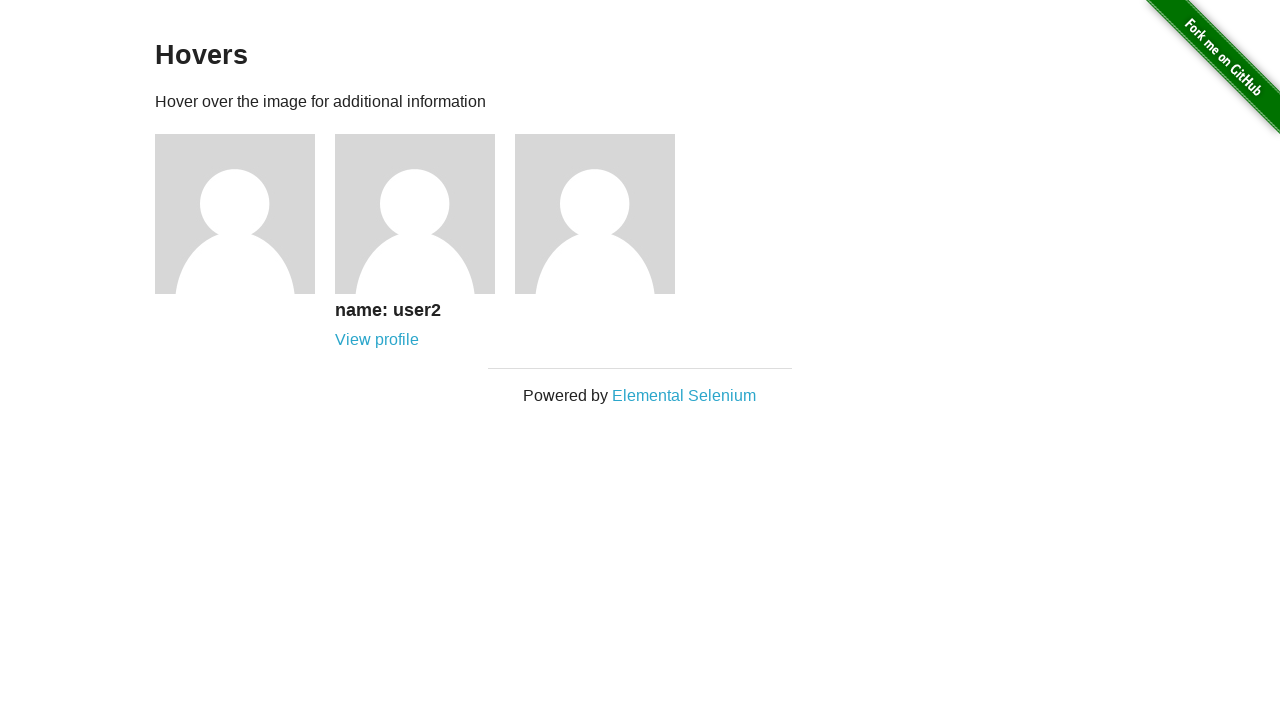

Waited 1500ms to observe second hover effect
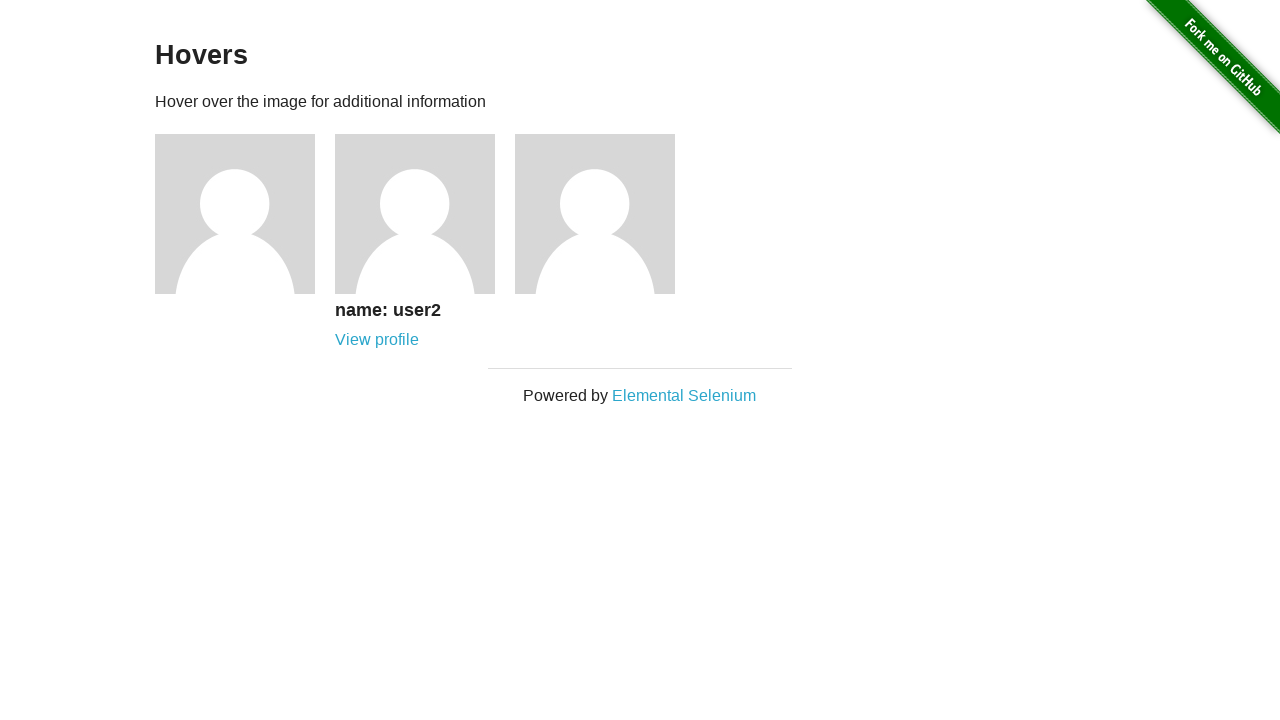

Hovered over third image to trigger hover effect at (595, 214) on xpath=//*[@id="content"]/div/div[3]/img
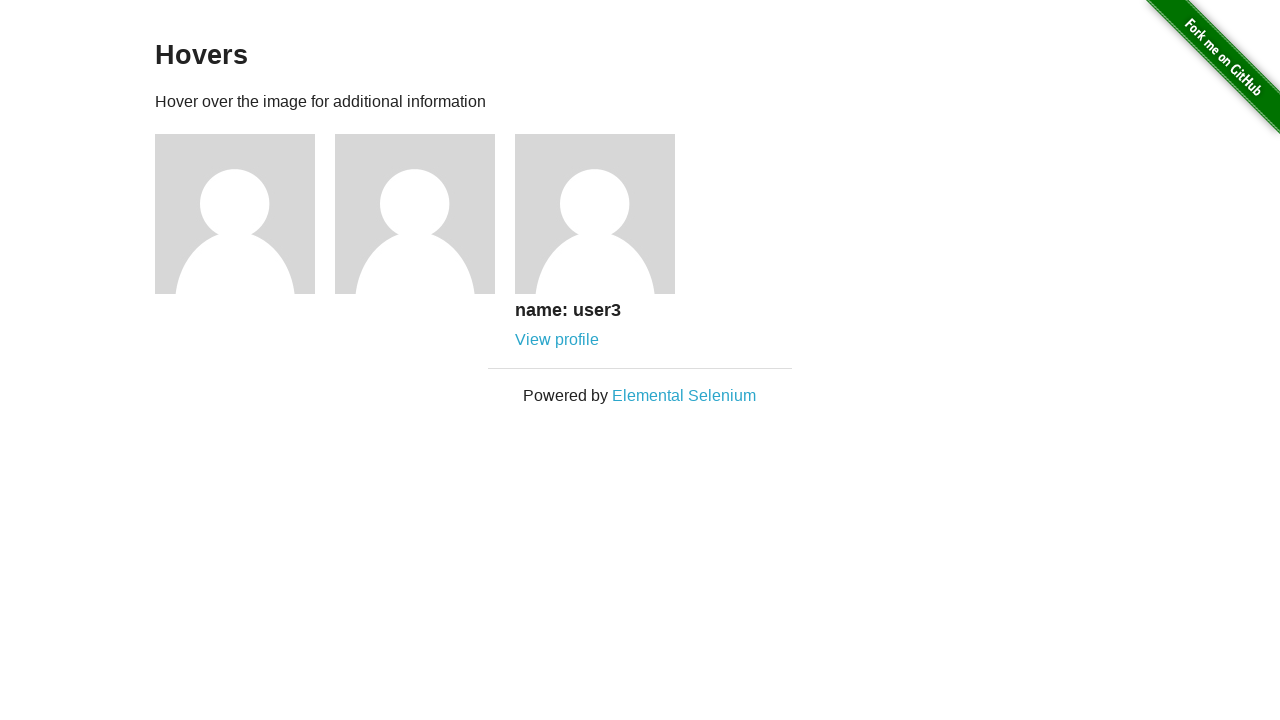

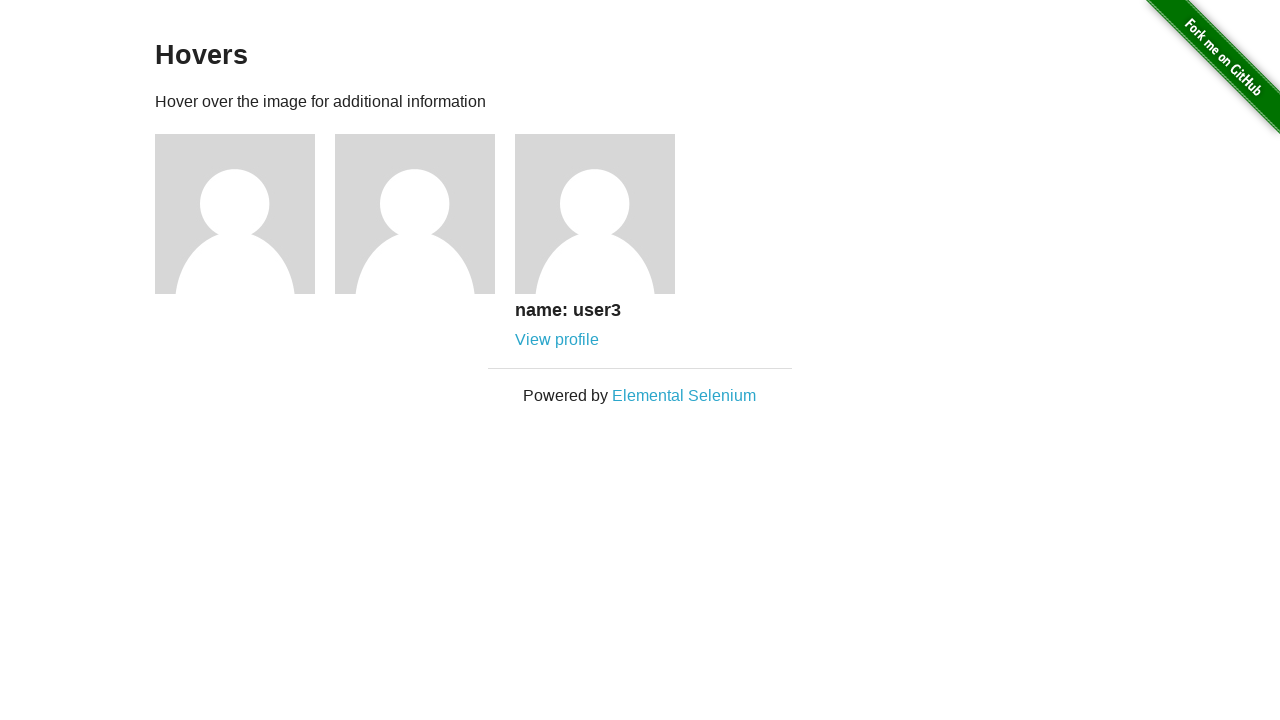